Tests search functionality on so.com by entering "abc" in the search input and clicking the search button

Starting URL: http://www.so.com

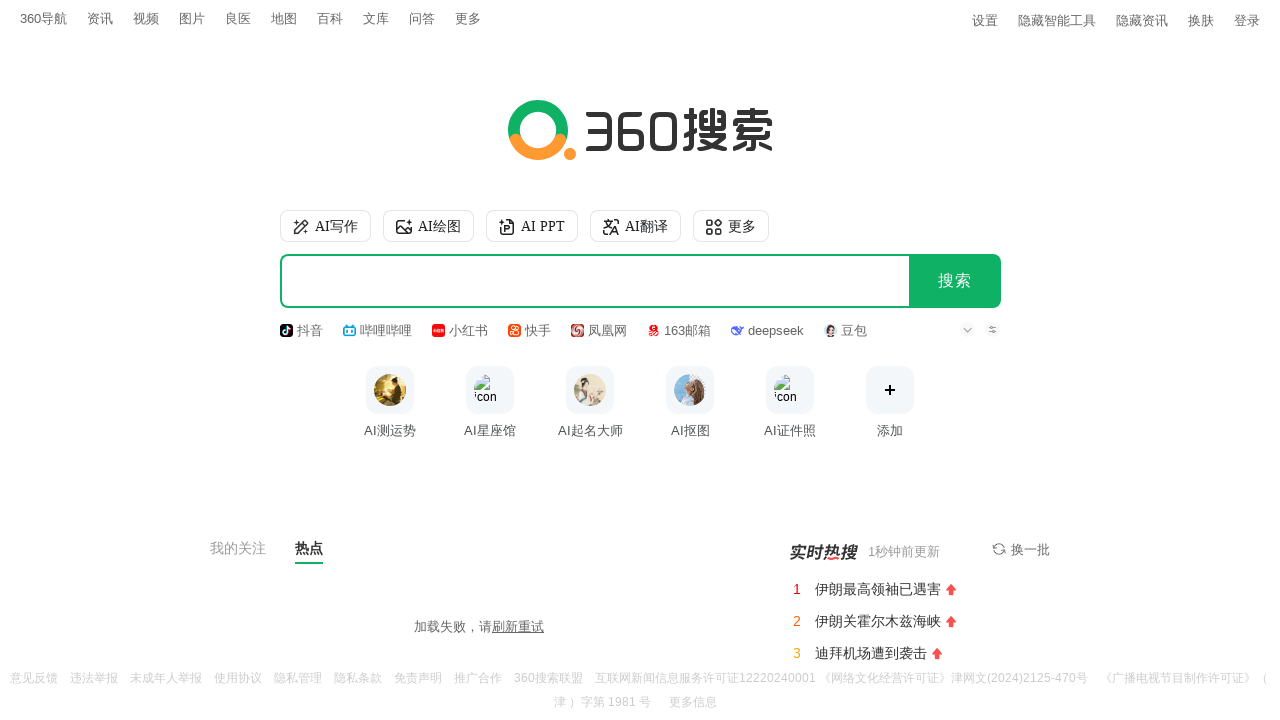

Entered 'abc' in the search input field on #input
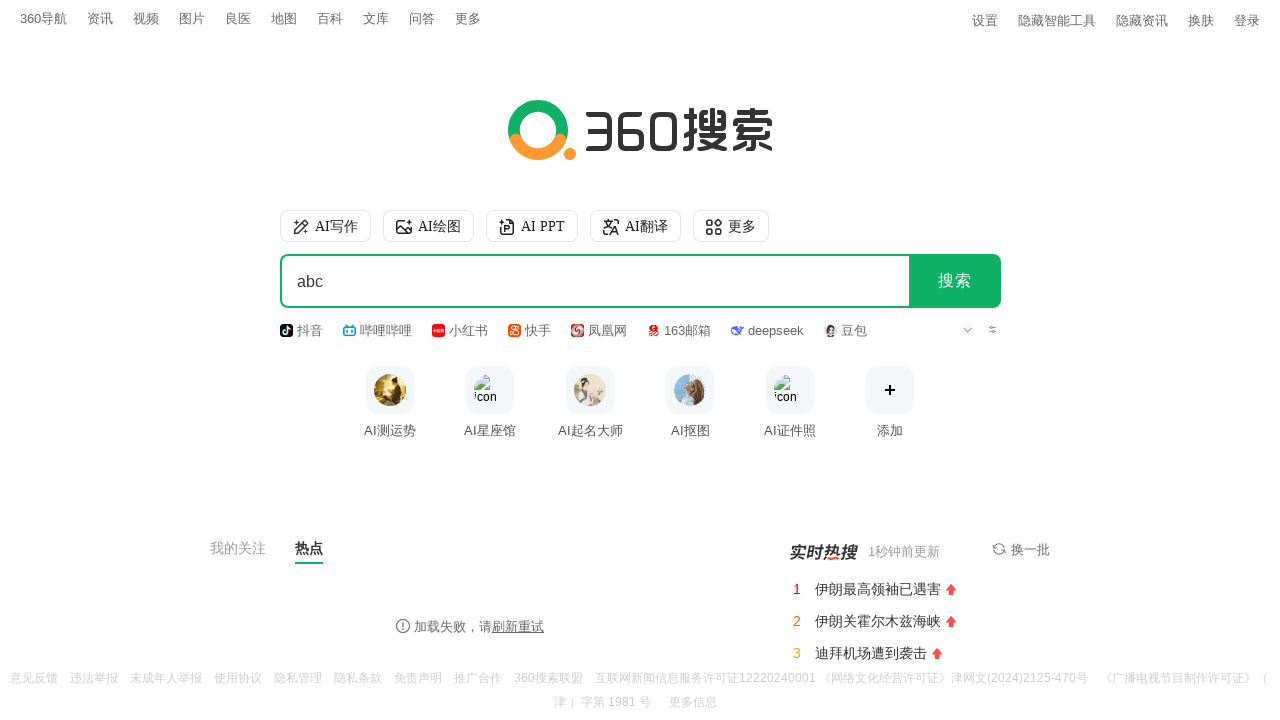

Clicked the search button at (955, 281) on #search-button
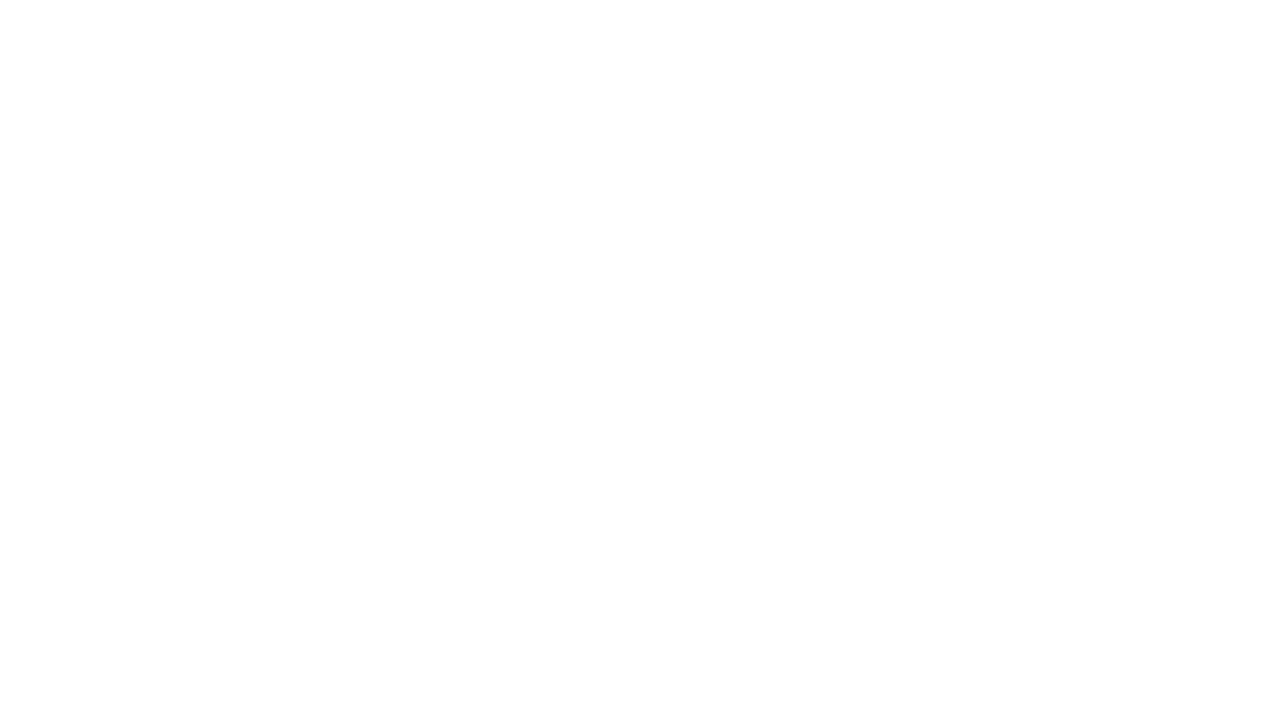

Waited for search results to load (networkidle)
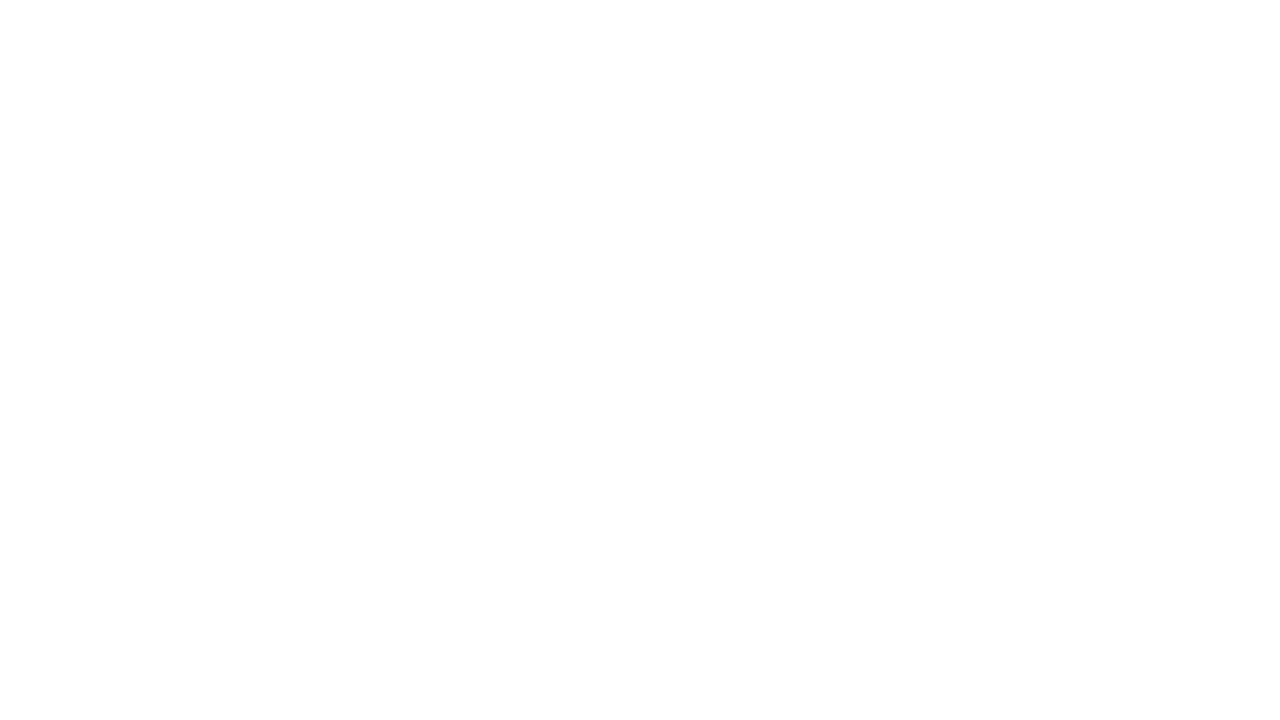

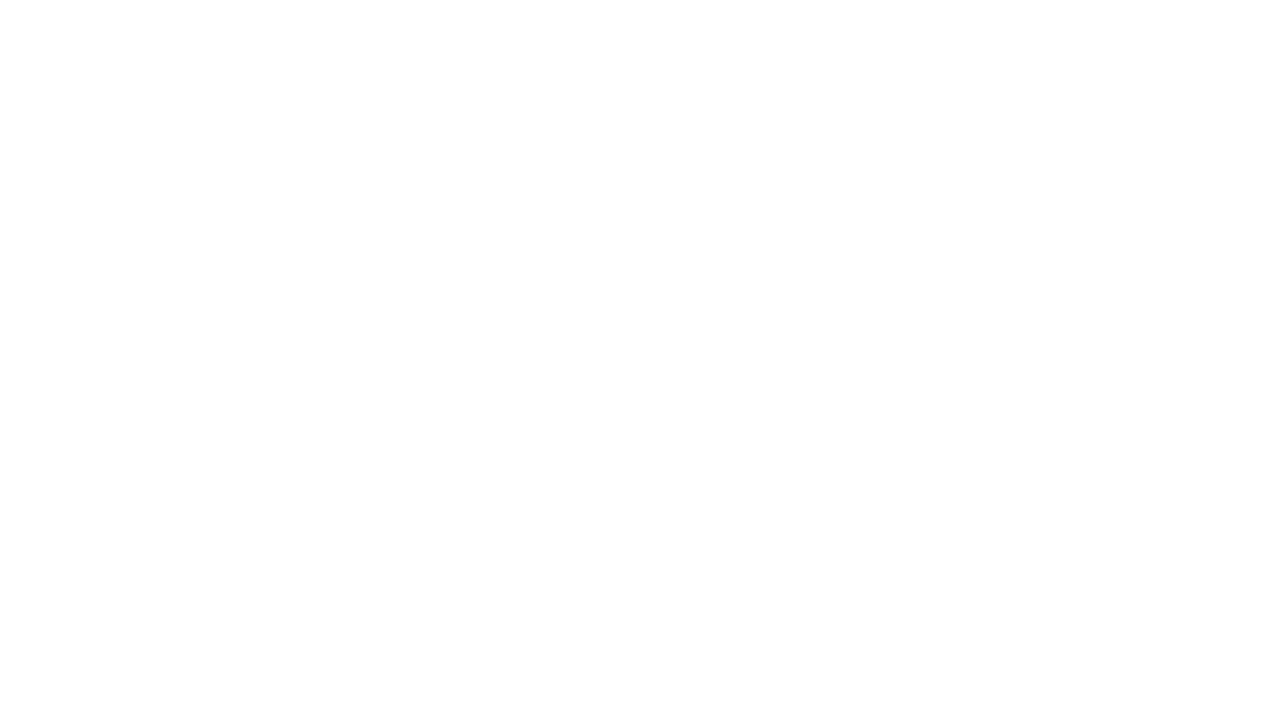